Tests filling all input fields in the registration modal (First Name, Last Name, Email, Age, Salary, Department) and verifies the entered values are displayed correctly.

Starting URL: https://demoqa.com/webtables

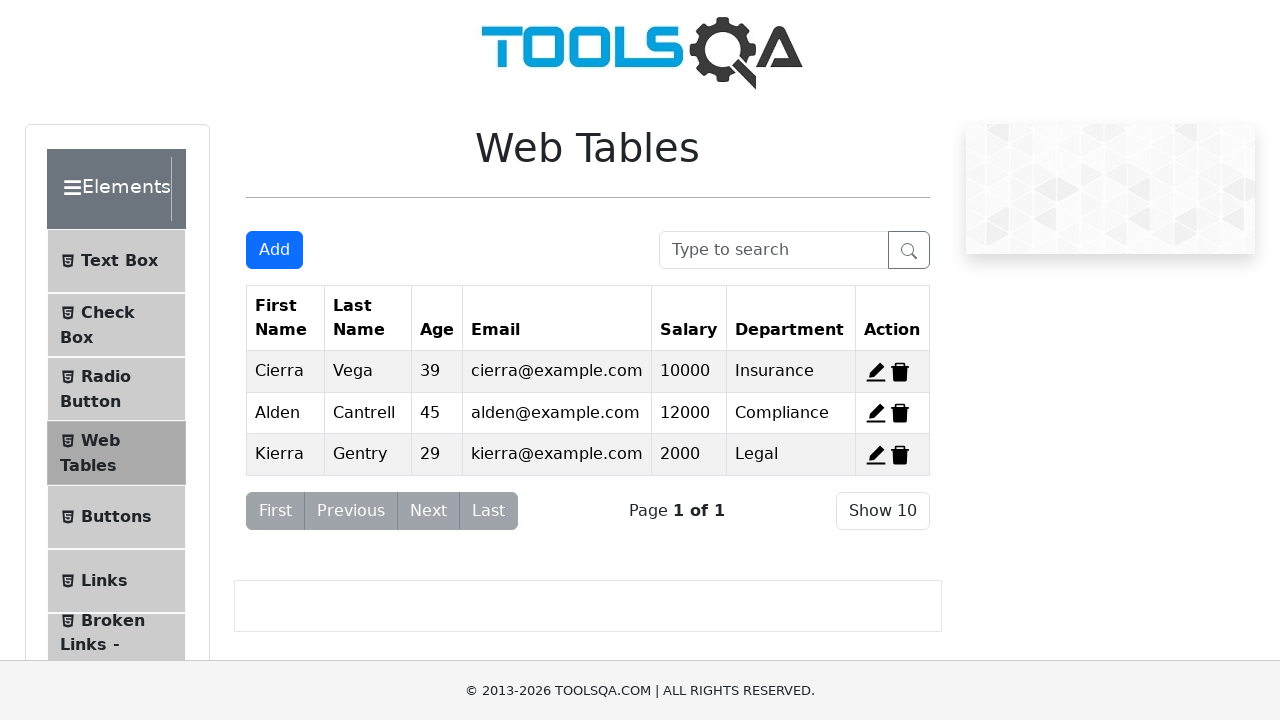

Clicked Add button to open registration modal at (274, 250) on #addNewRecordButton
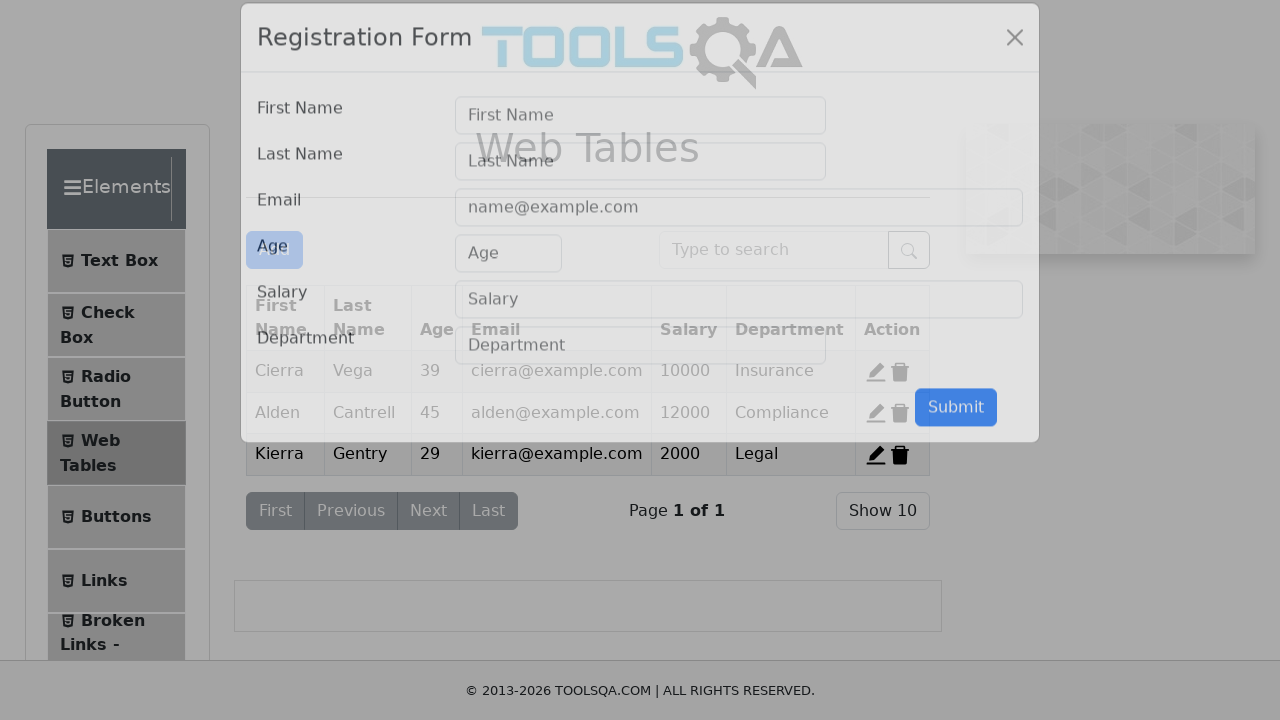

Registration modal became visible
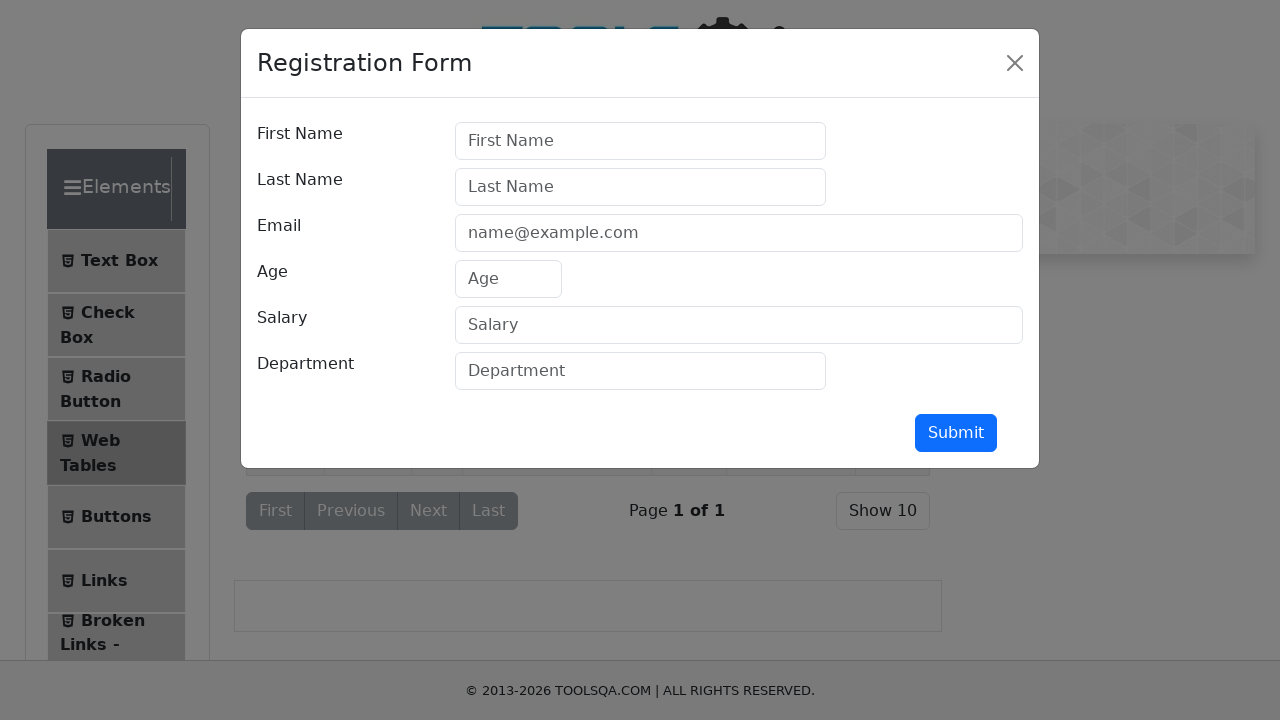

Filled First Name field with 'Ivan' on #firstName
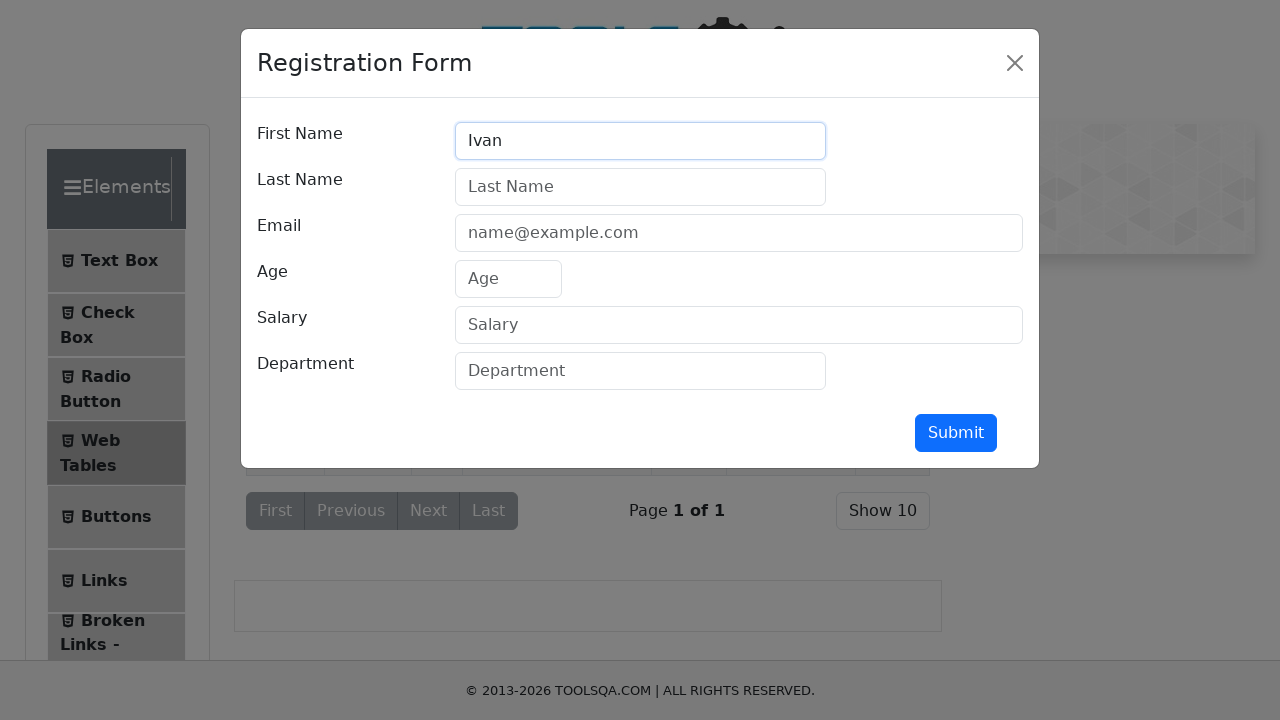

Filled Last Name field with 'Ivanov' on #lastName
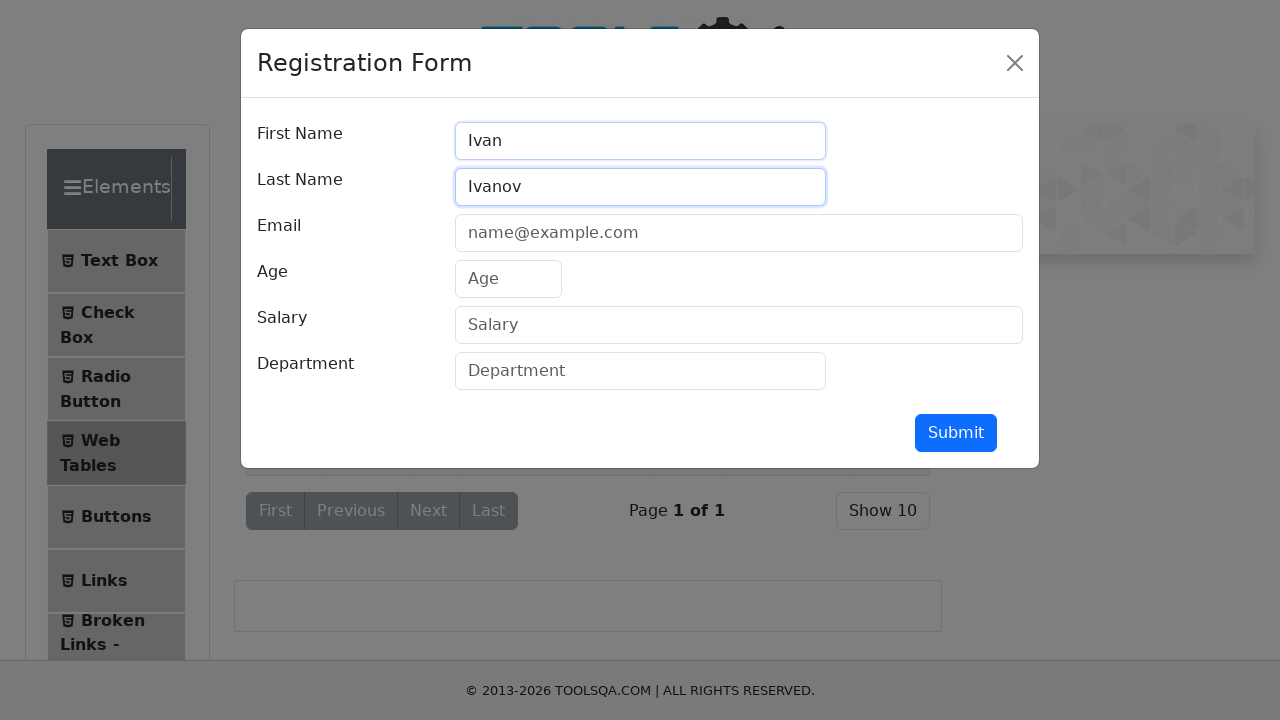

Filled Email field with 'Ivanovich@gmail.com' on #userEmail
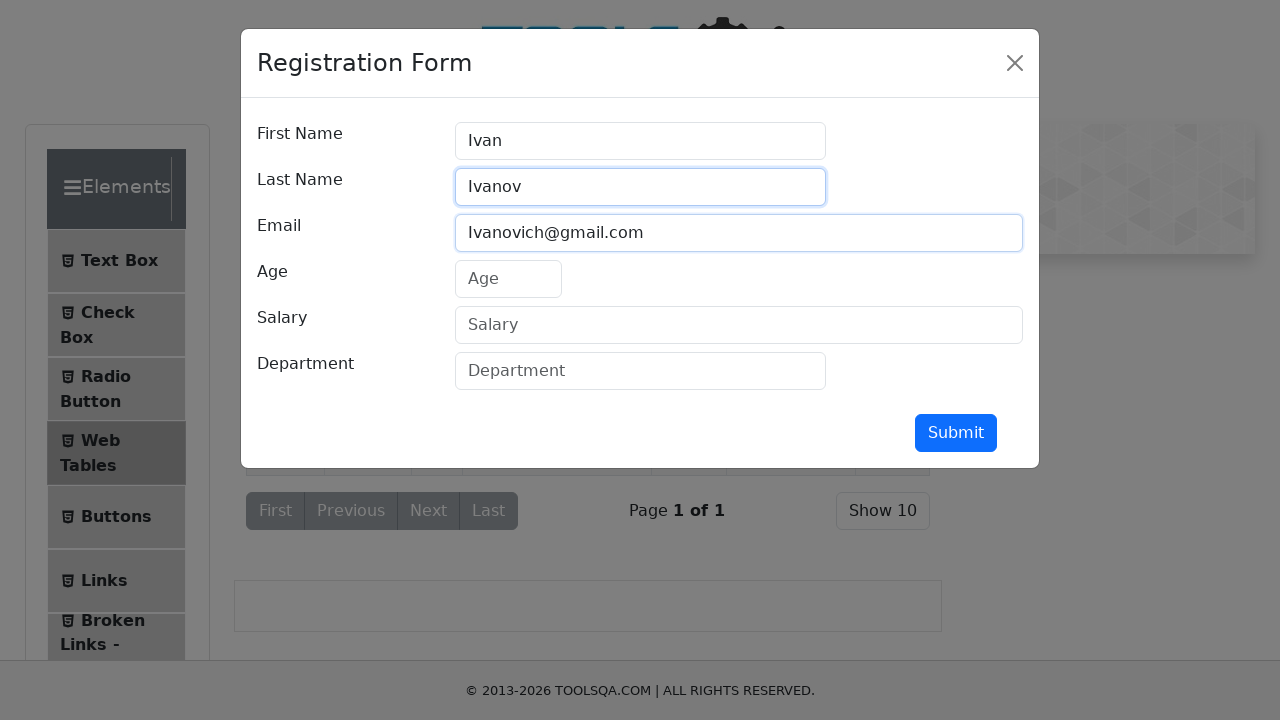

Filled Age field with '25' on #age
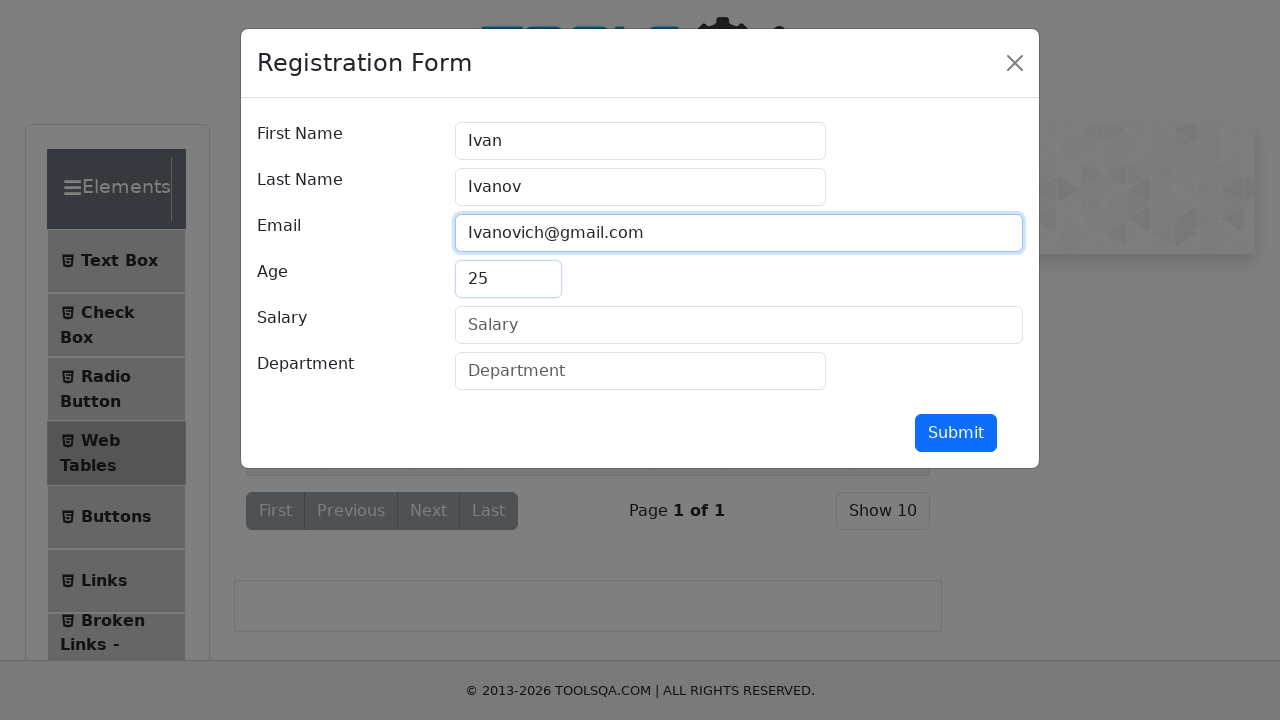

Filled Salary field with '25000' on #salary
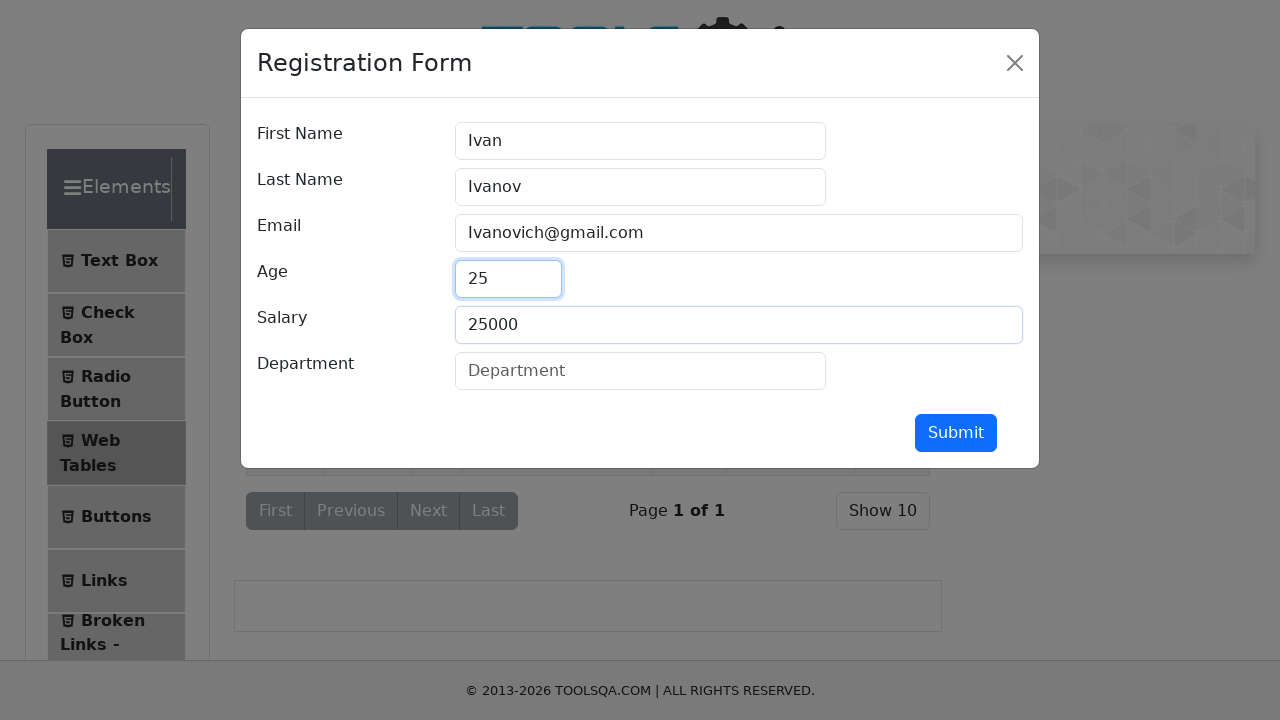

Filled Department field with 'QA' on #department
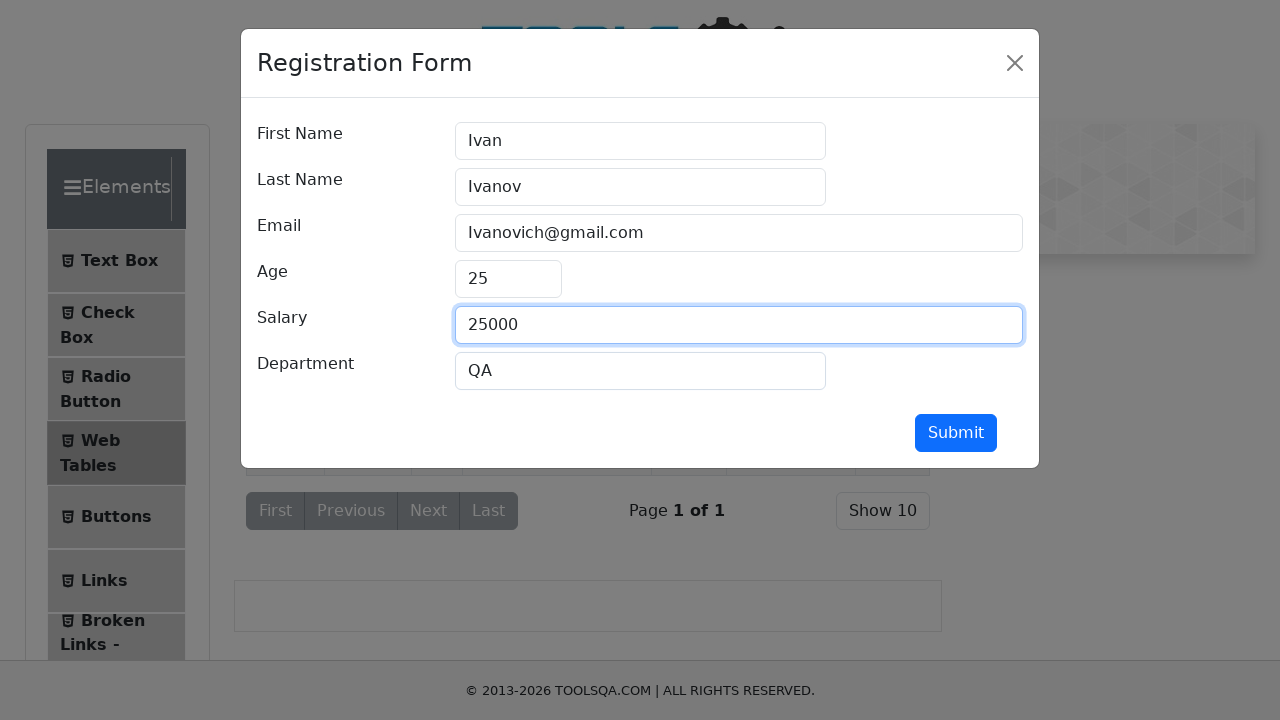

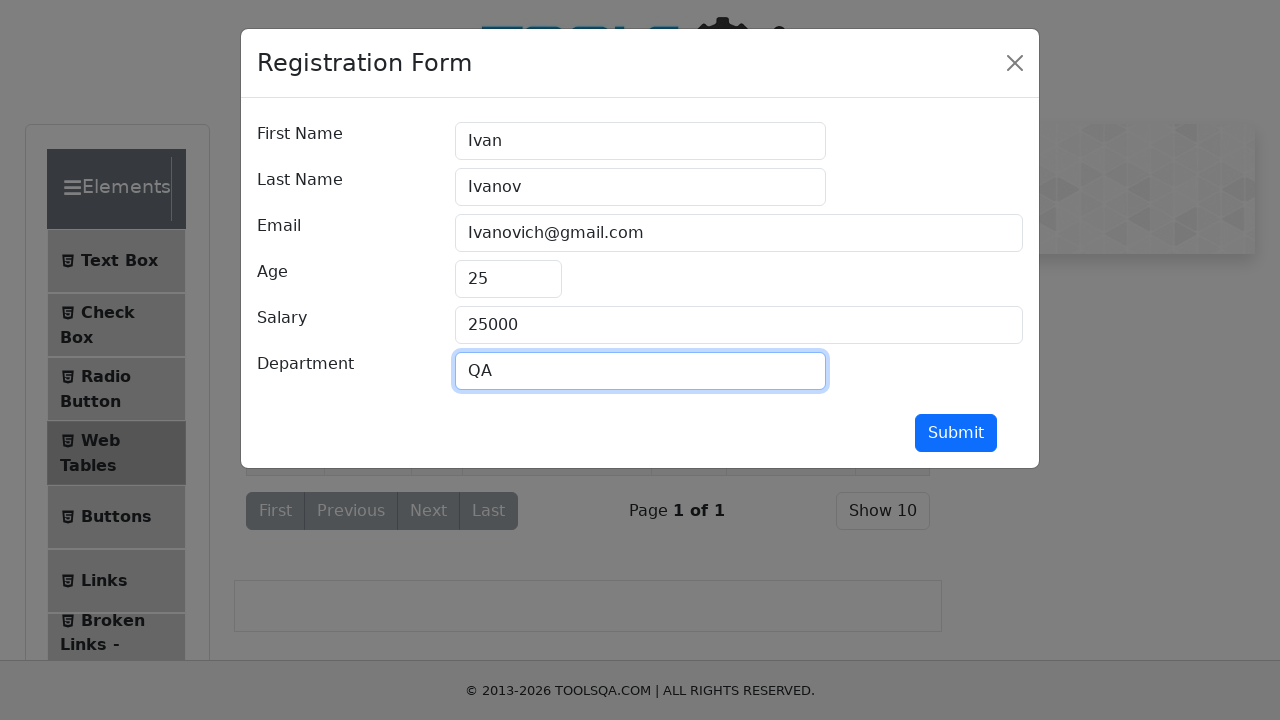